Navigates to a GitHub user profile, clicks on the Stars tab, opens the Sort dropdown, and selects a sort option

Starting URL: https://github.com/aryan1403

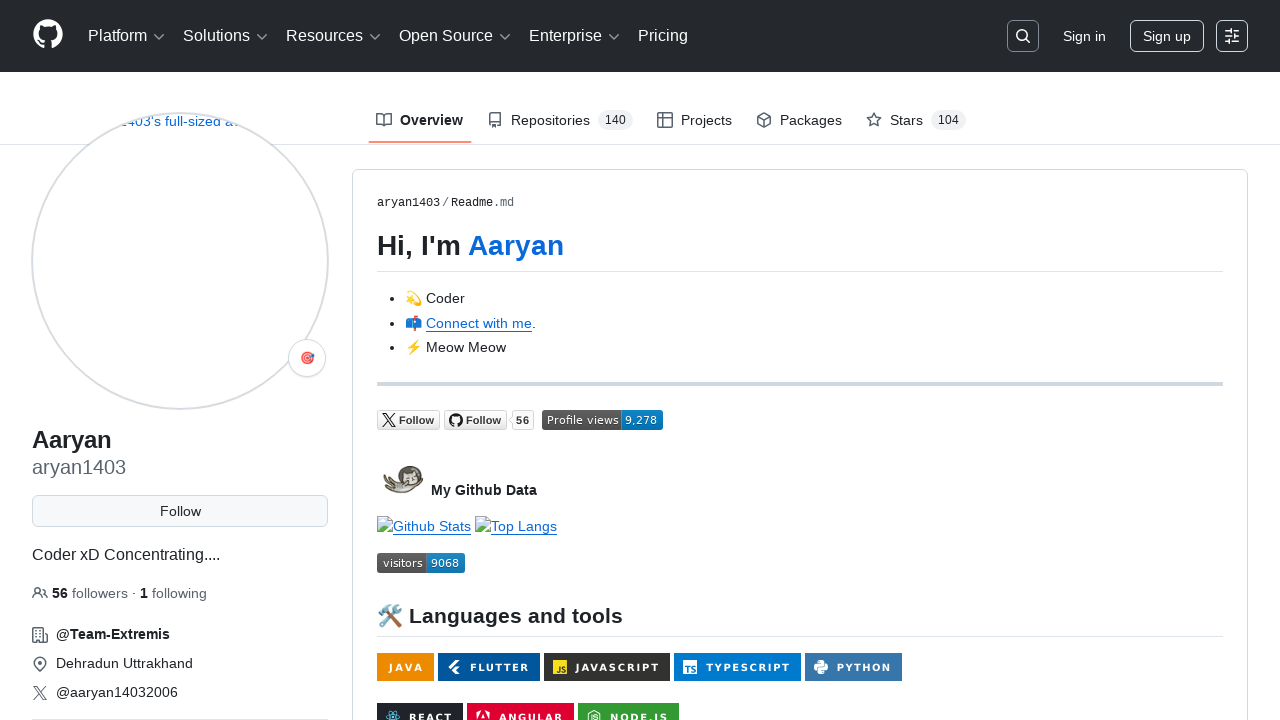

Clicked on Stars tab at (916, 120) on (//a[@data-selected-links="stars /aryan1403?tab=stars"])[1]
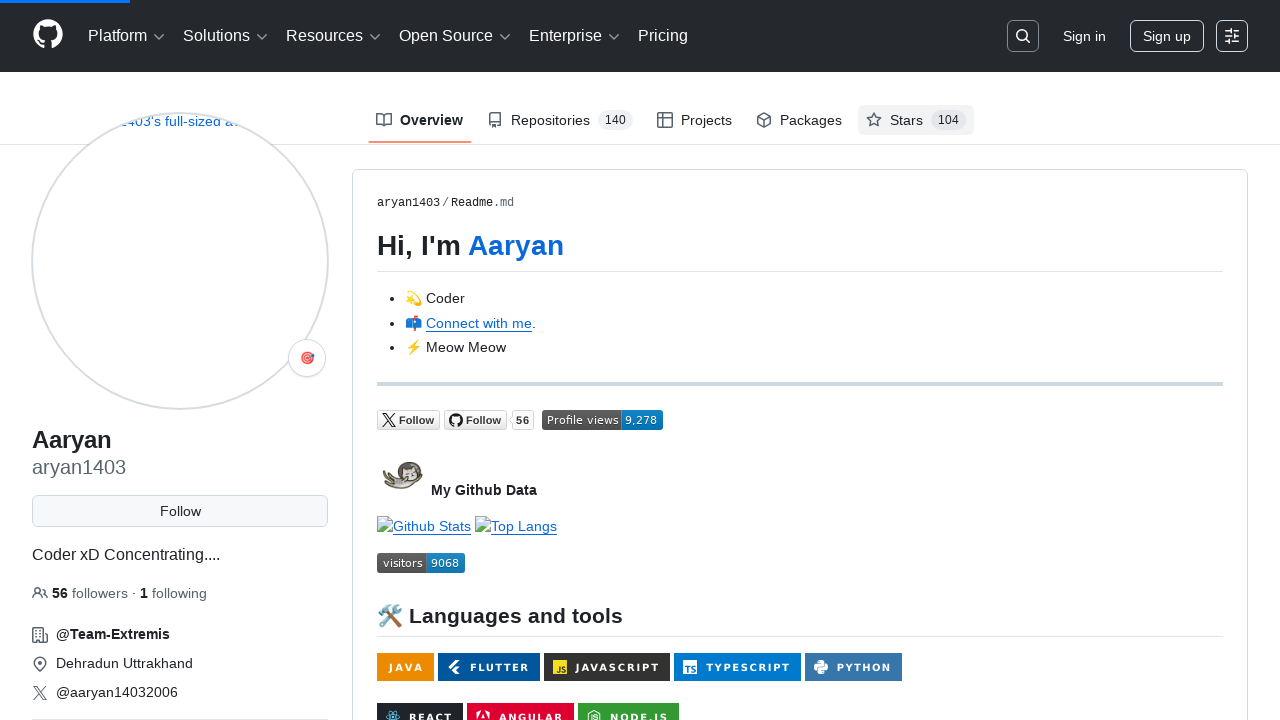

Clicked on Sort dropdown at (1194, 177) on xpath=//span[text()="Sort"]
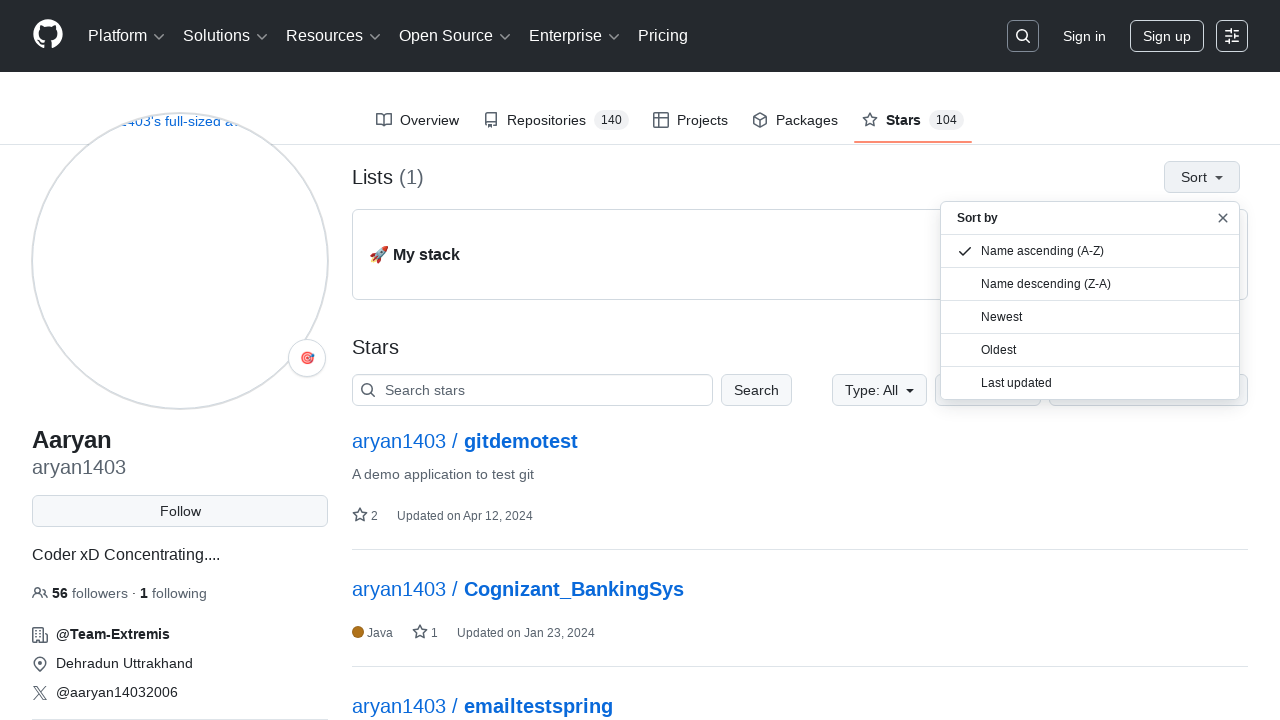

Selected a sort option from the dropdown at (1090, 318) on (//a[@data-pjax="#profile-lists-container"])[3]
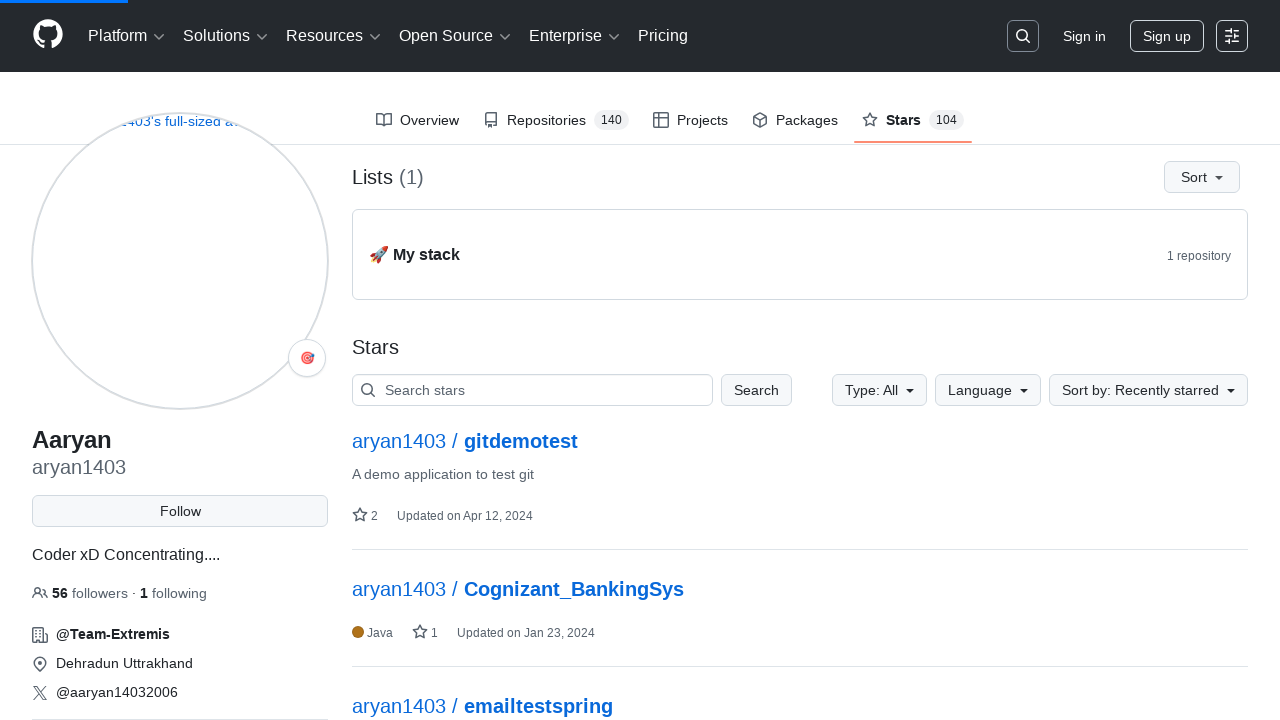

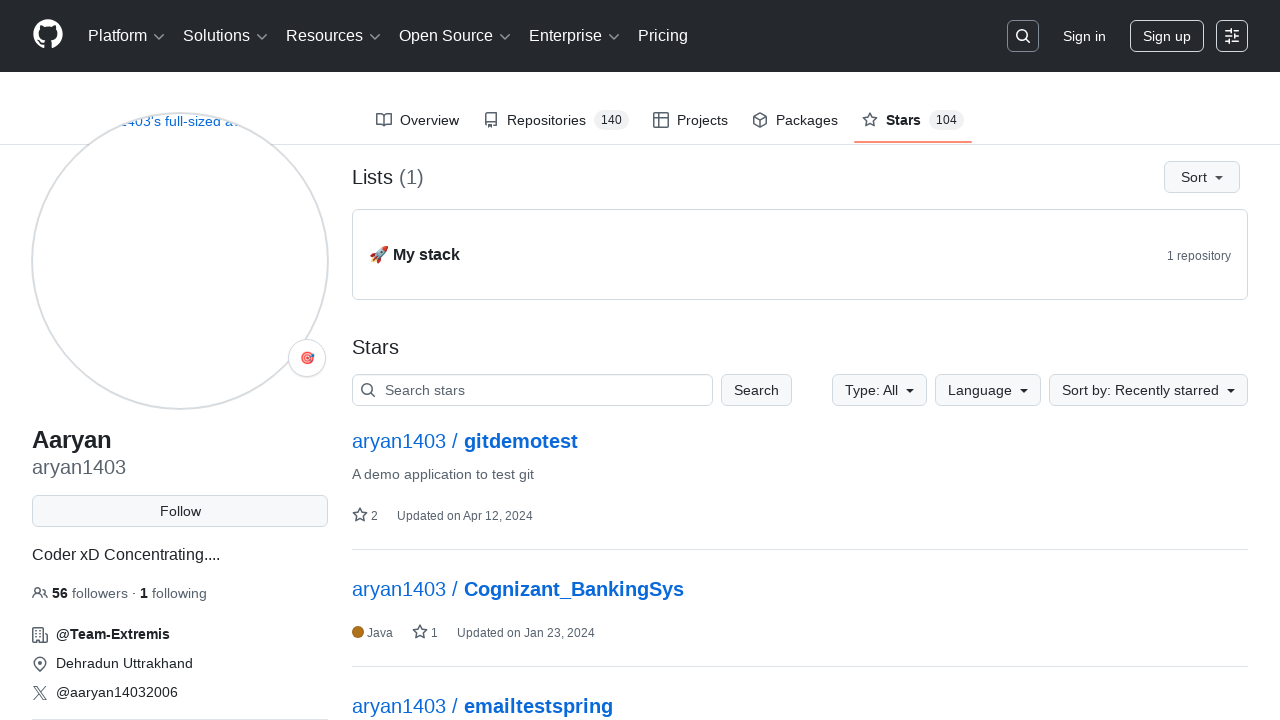